Tests JavaScript alert handling by interacting with different types of alerts - simple alert, confirmation dialog, and prompt dialog with text input

Starting URL: https://the-internet.herokuapp.com/javascript_alerts

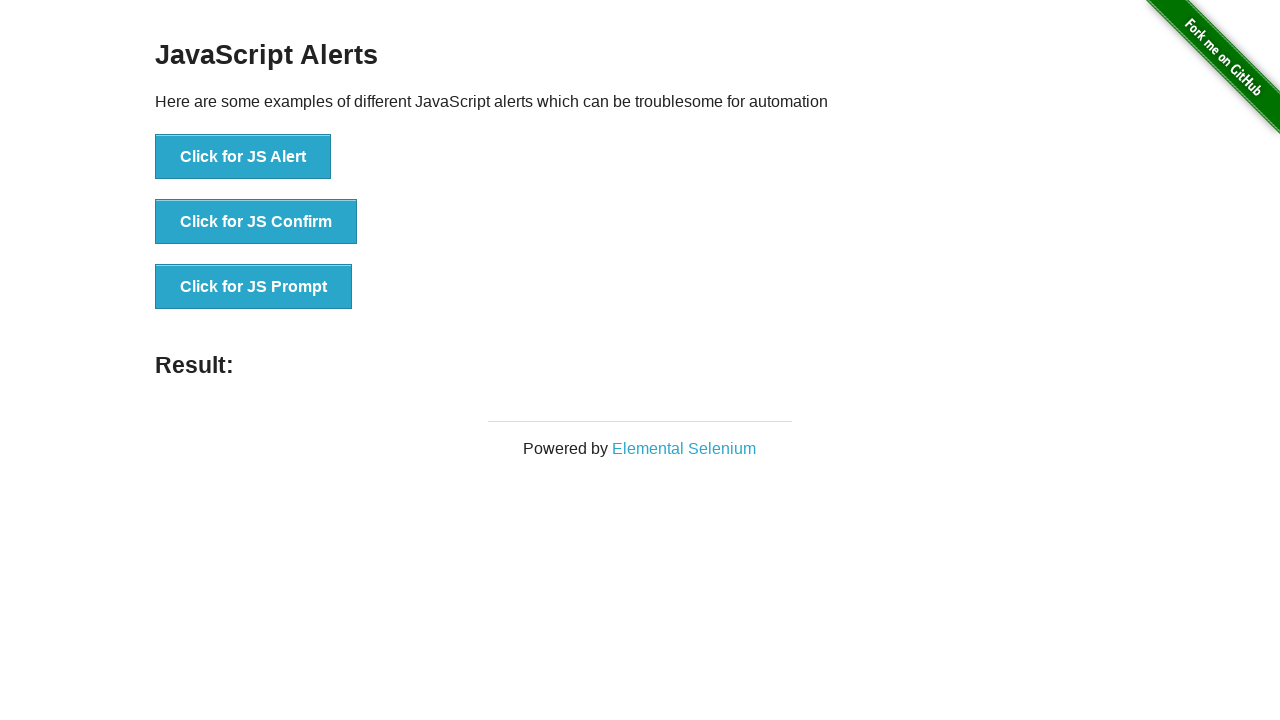

Clicked button to trigger simple JavaScript alert at (243, 157) on xpath=//button[text()='Click for JS Alert']
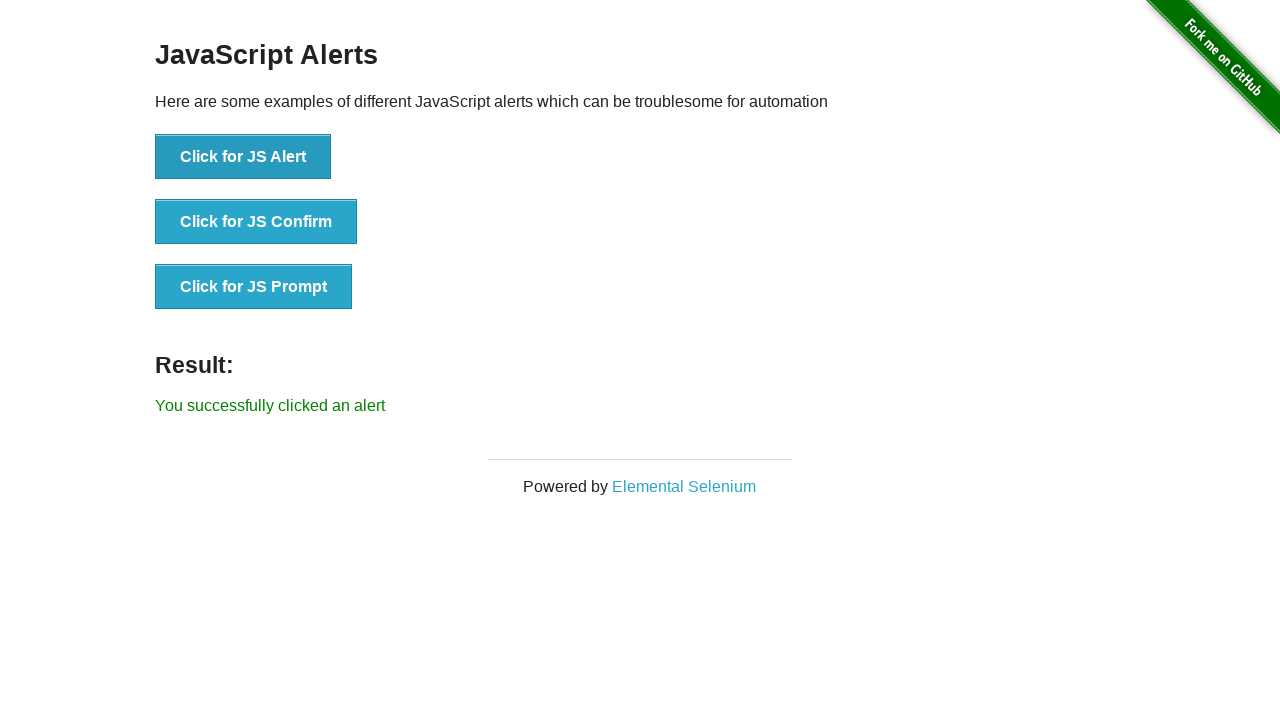

Set up dialog handler to accept alerts
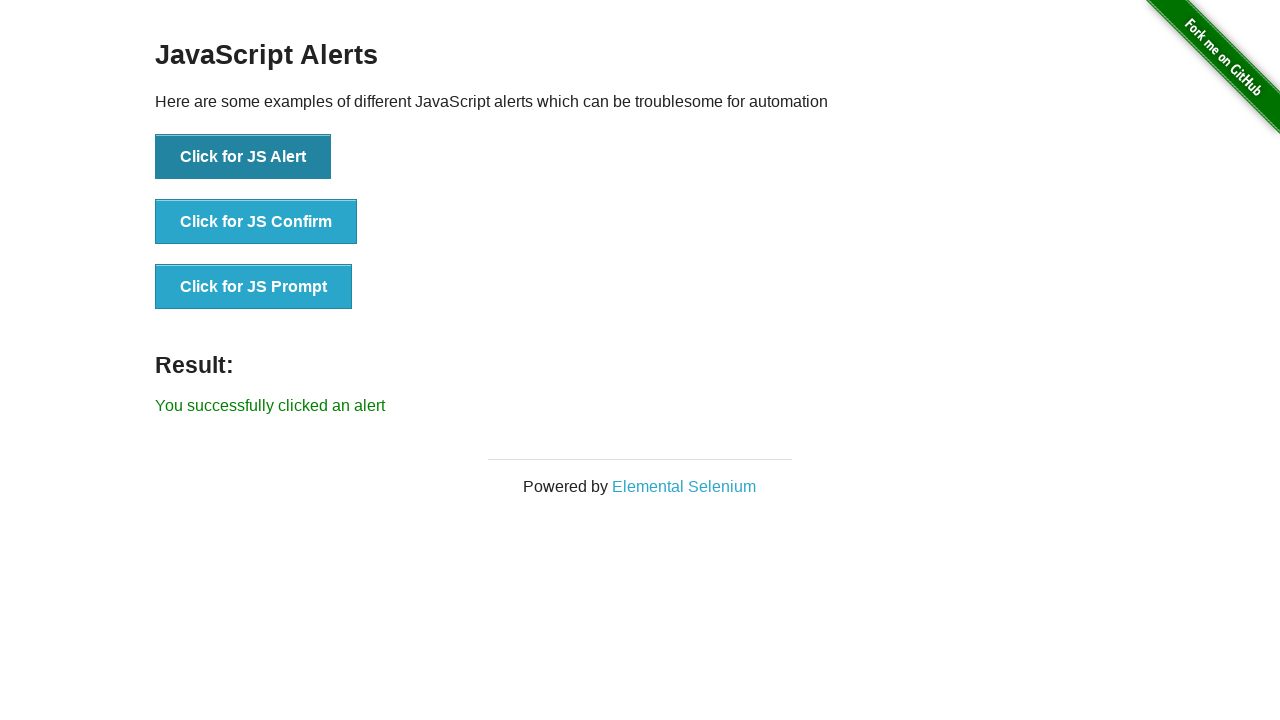

Waited for simple alert to be processed
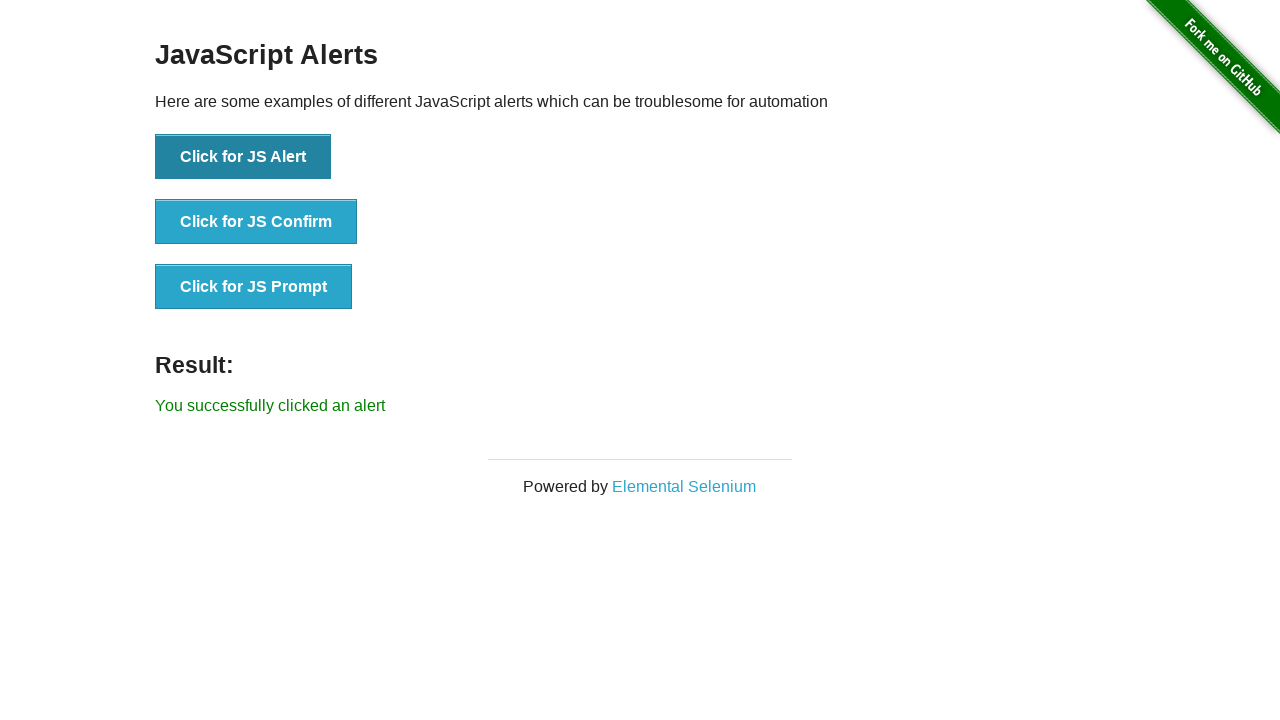

Clicked button to trigger JavaScript confirmation dialog at (256, 222) on xpath=//button[text()='Click for JS Confirm']
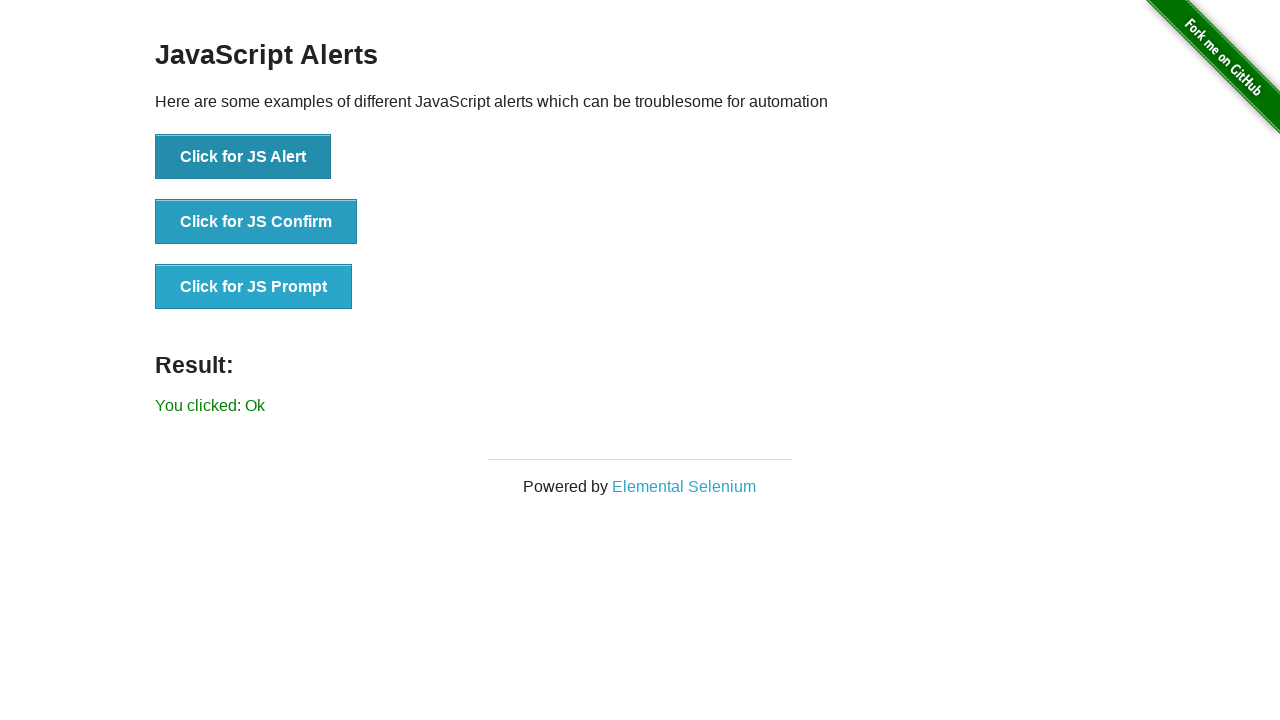

Set up dialog handler to dismiss confirmation dialog
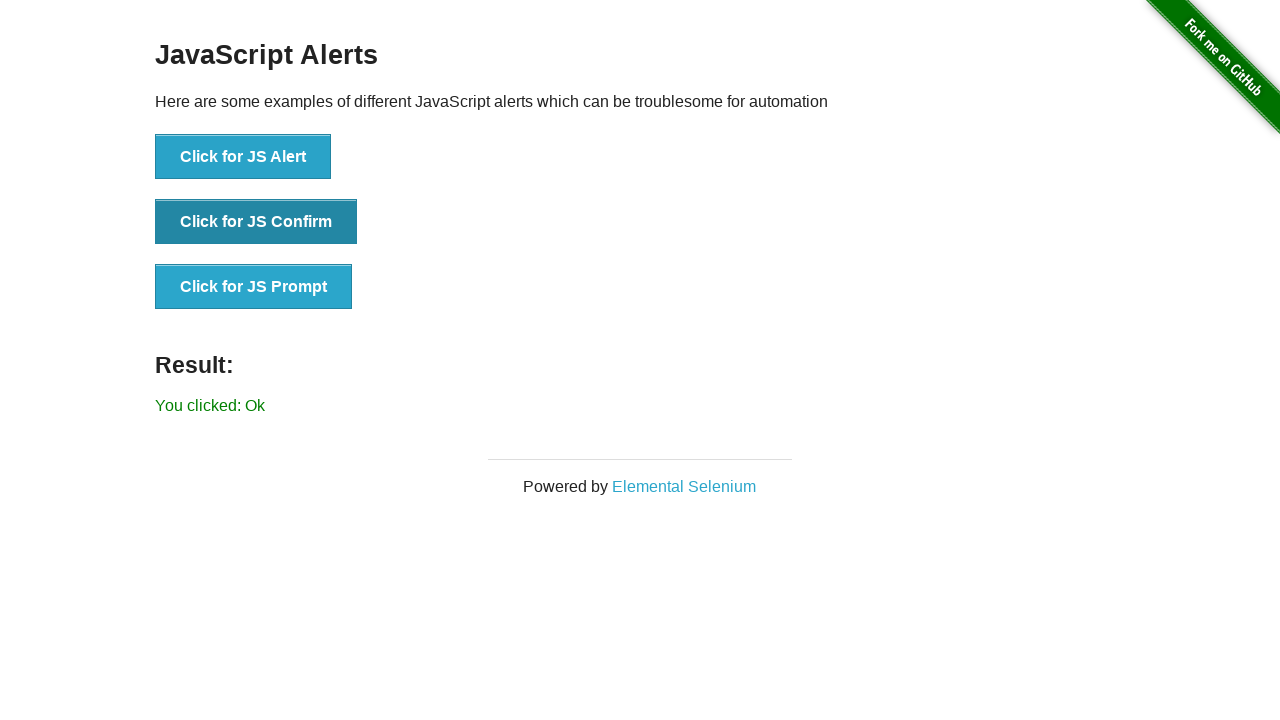

Waited for confirmation dialog to be processed
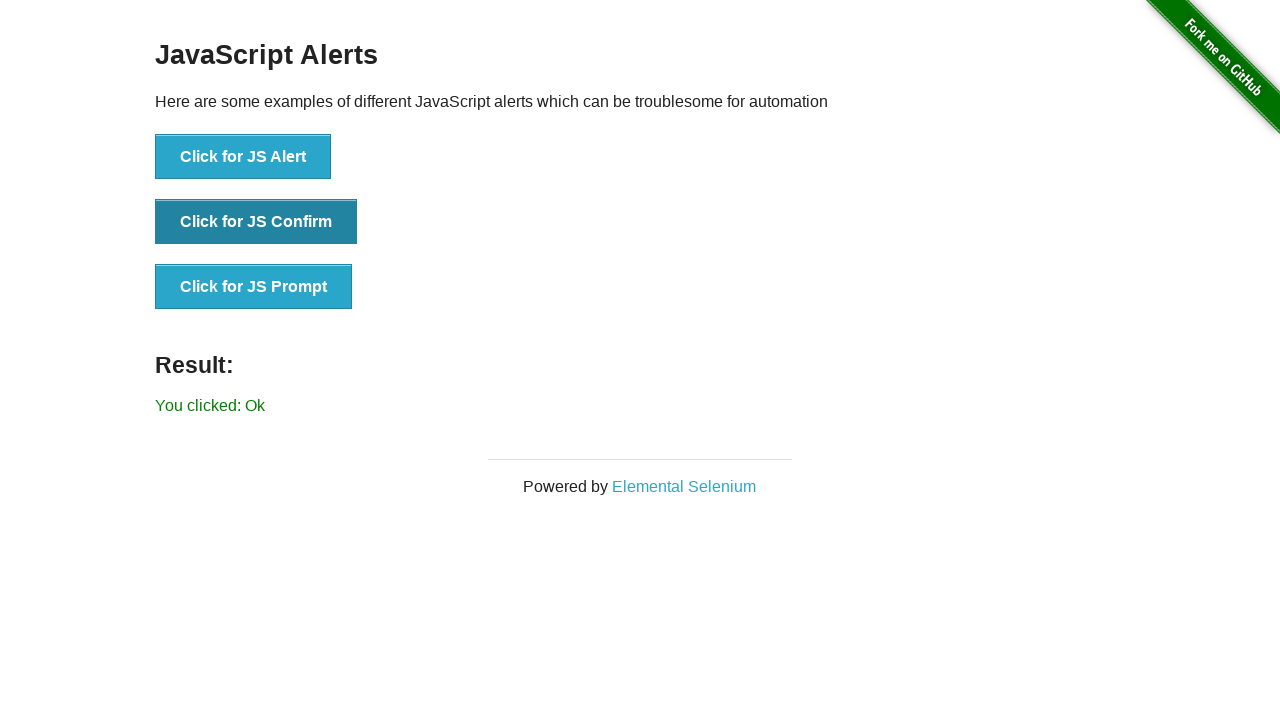

Clicked button to trigger JavaScript prompt dialog at (254, 287) on xpath=//button[text()='Click for JS Prompt']
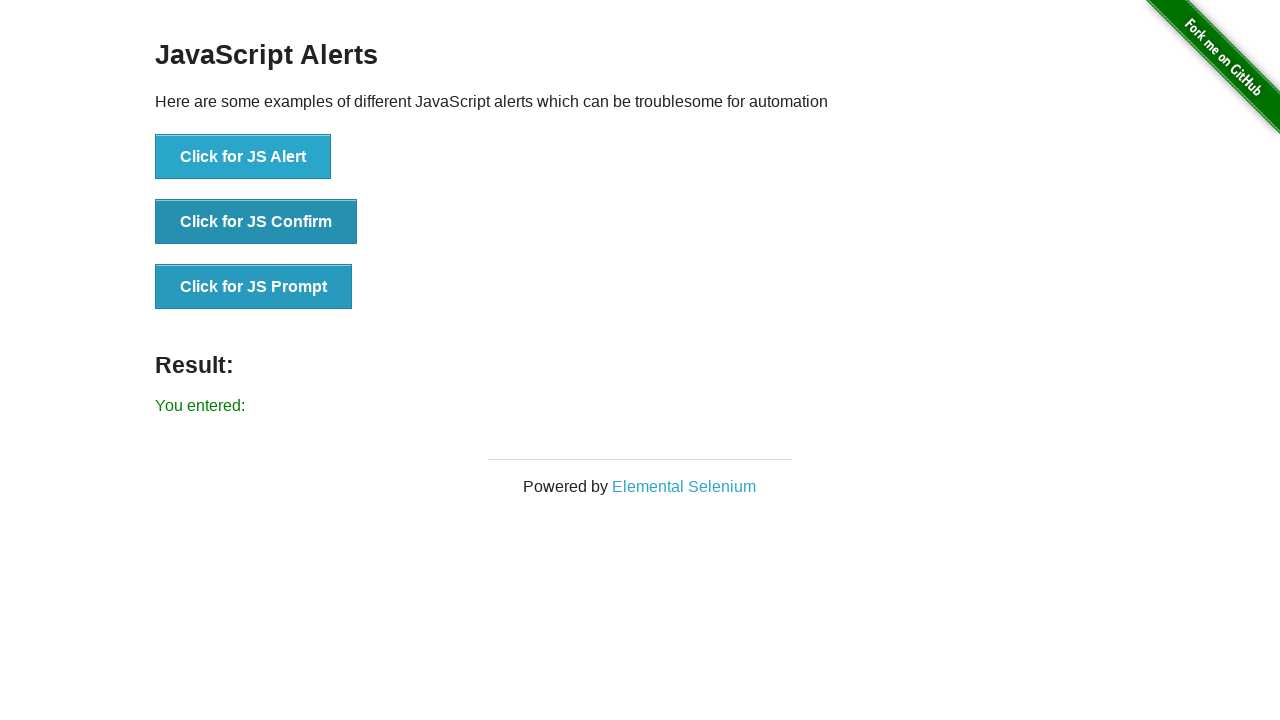

Set up dialog handler to accept prompt with text 'WelCome'
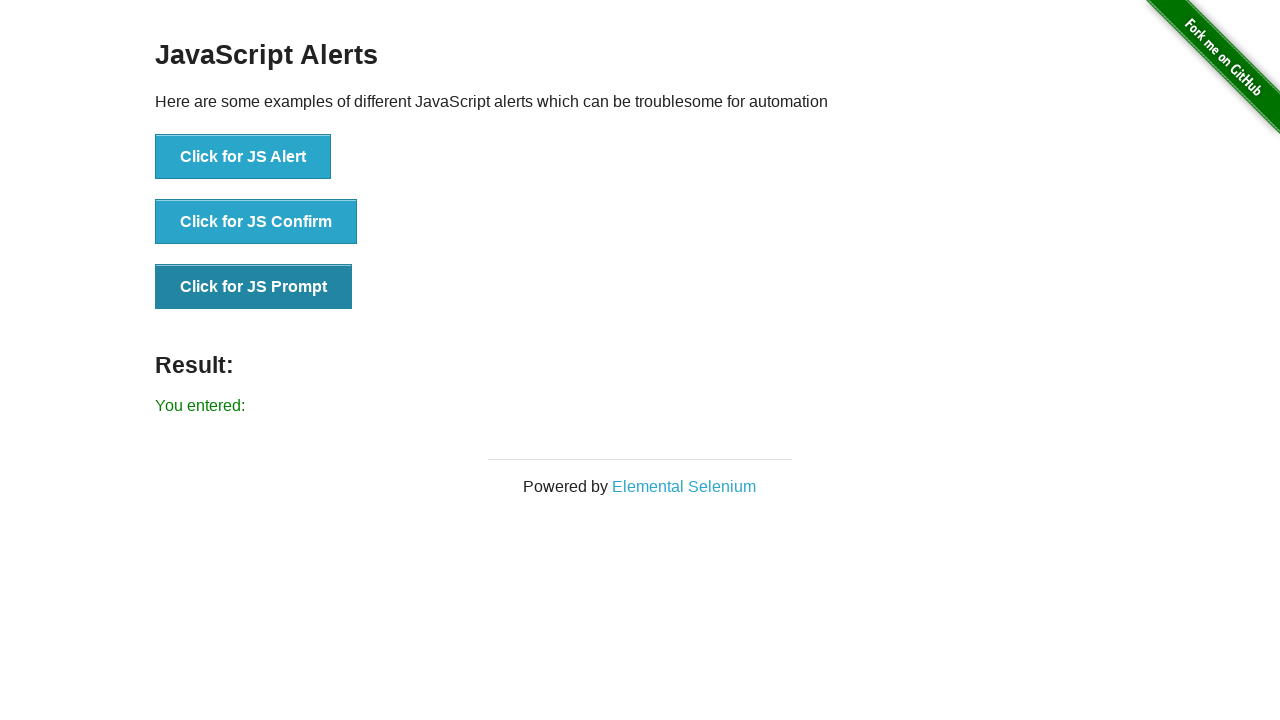

Waited for prompt dialog to be processed
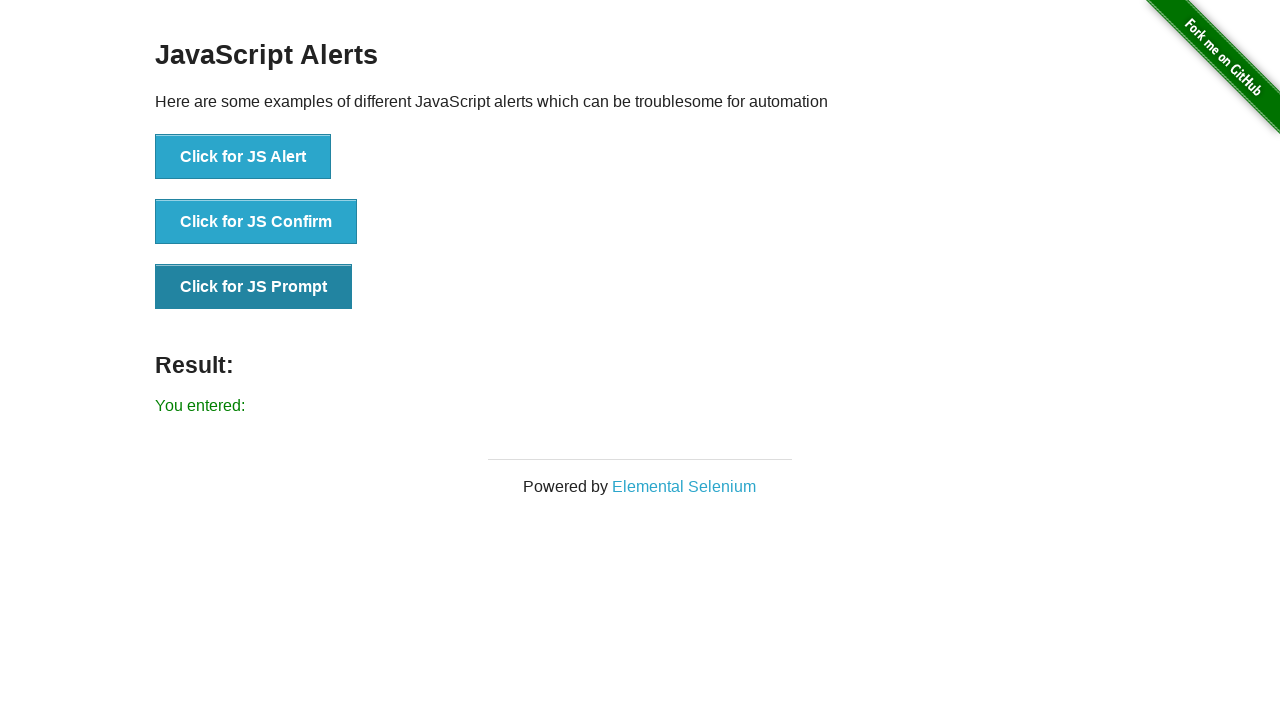

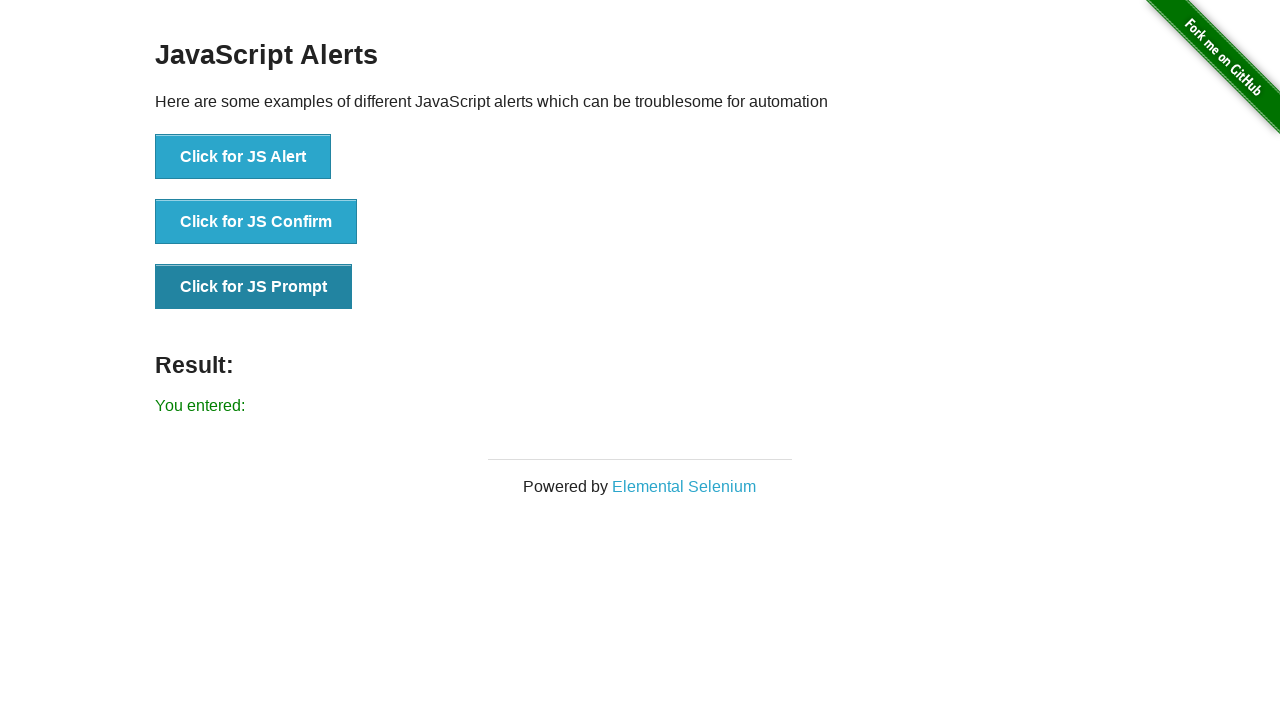